Tests the Greet-A-Cat page by clicking the link and verifying the greeting message

Starting URL: https://cs1632.appspot.com/

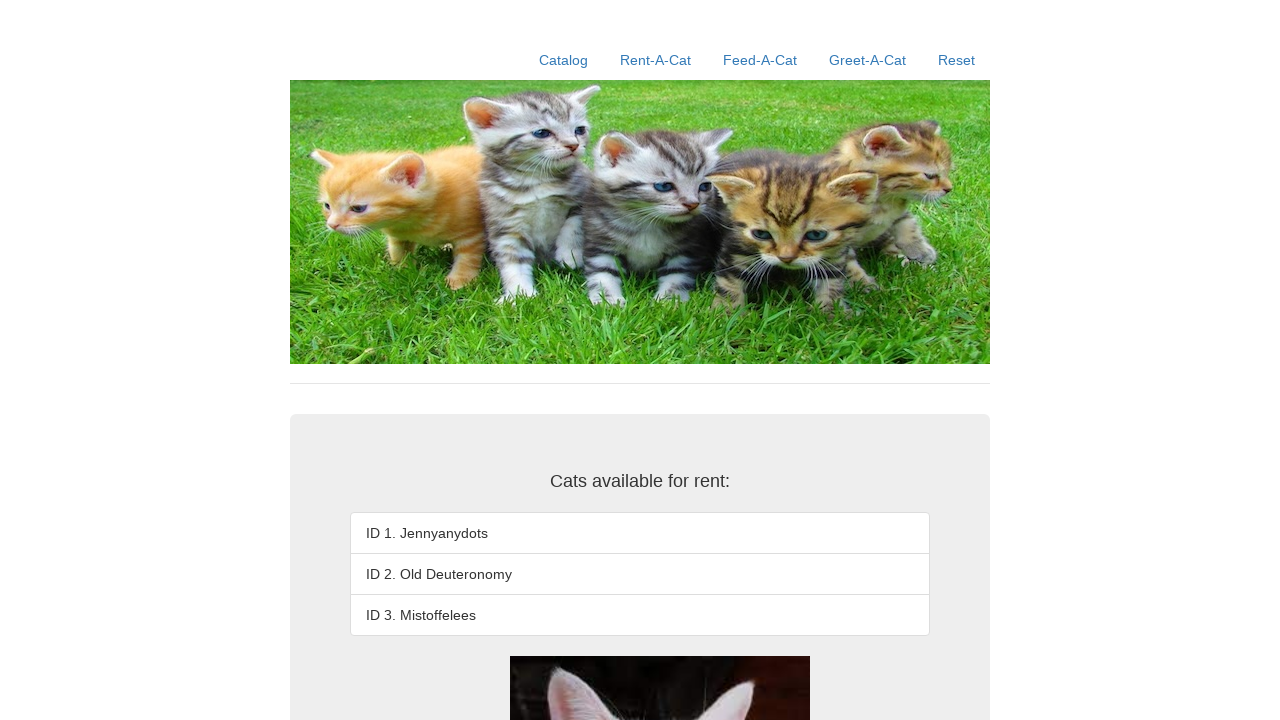

Reset cookies to clear state
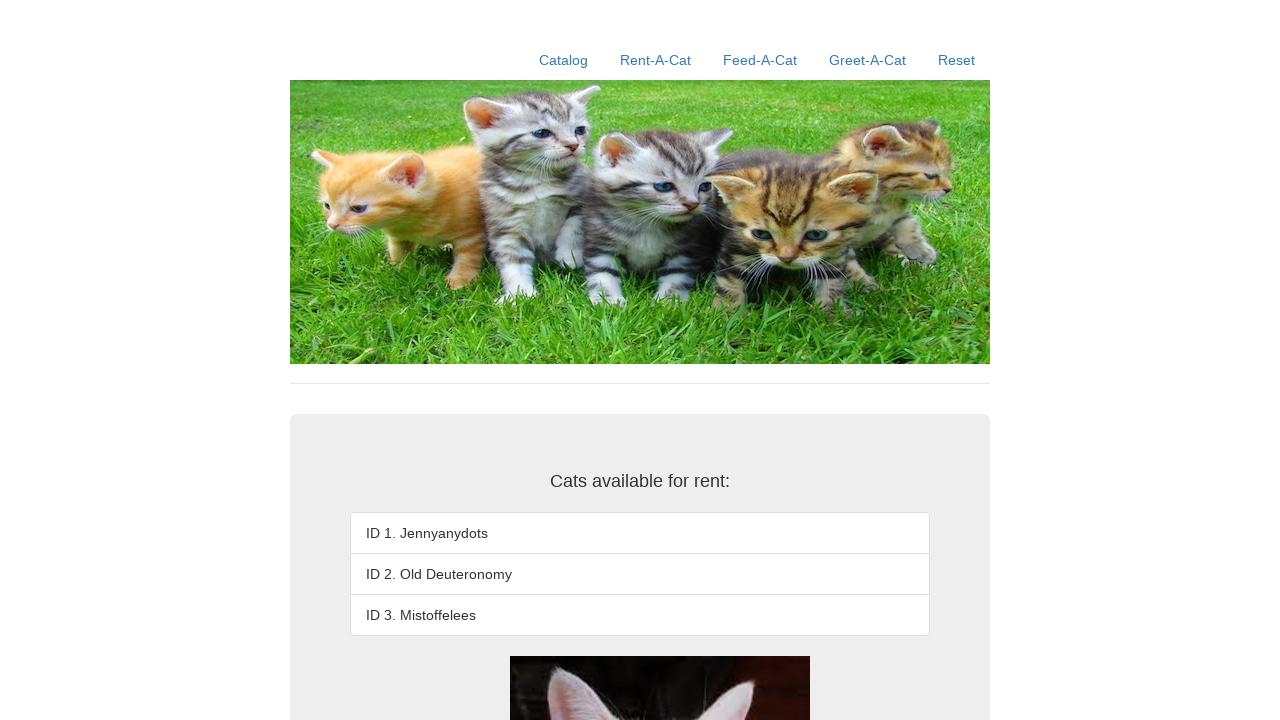

Clicked Greet-A-Cat link at (868, 60) on a:text('Greet-A-Cat')
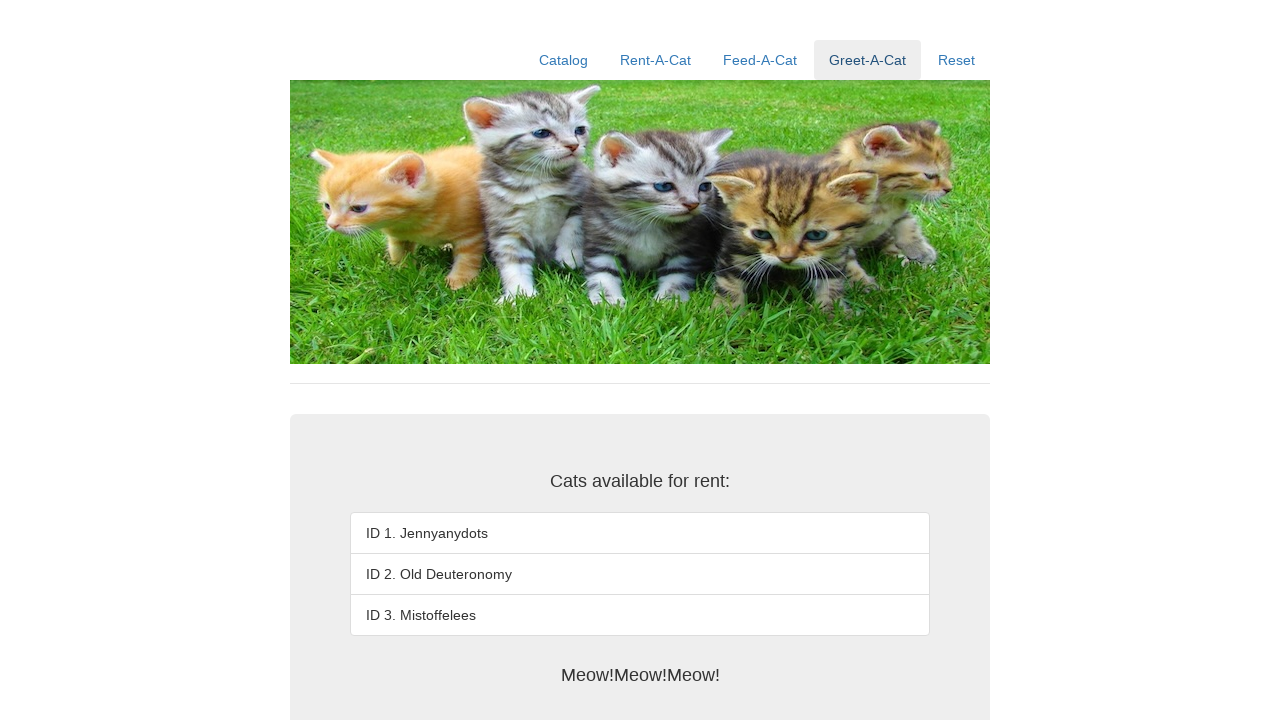

Verified greeting message displays 'Meow!Meow!Meow!'
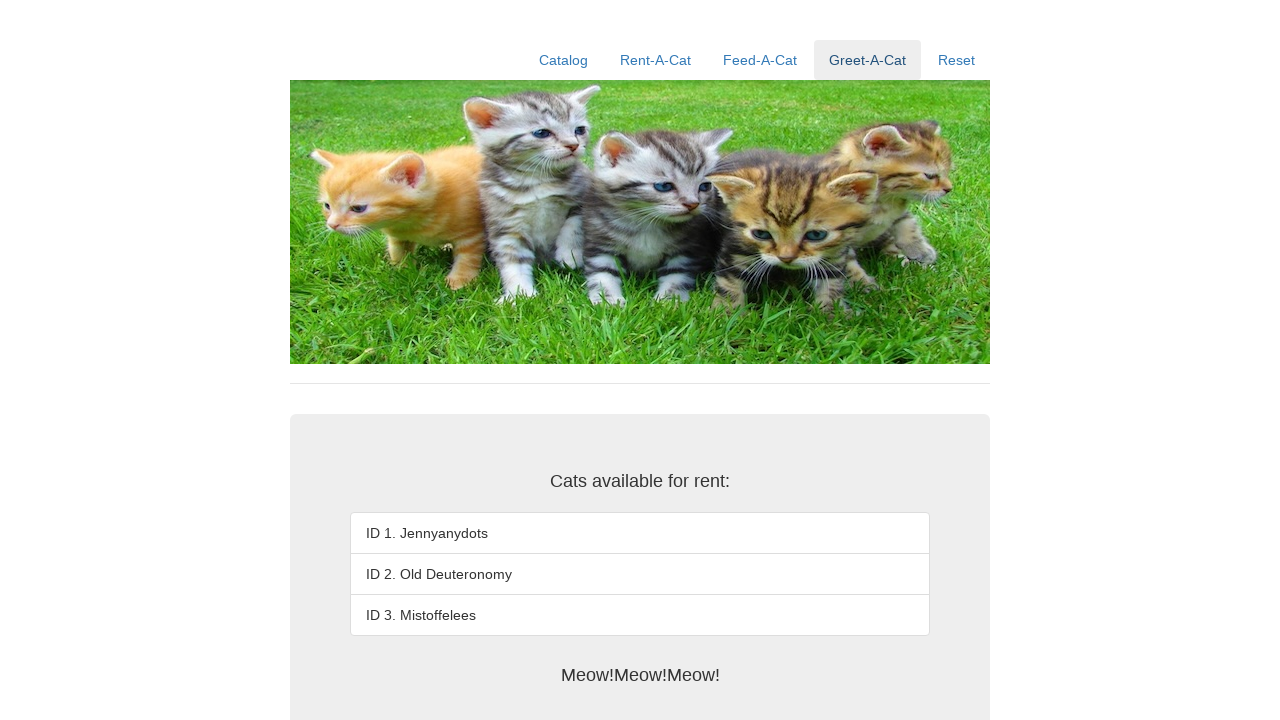

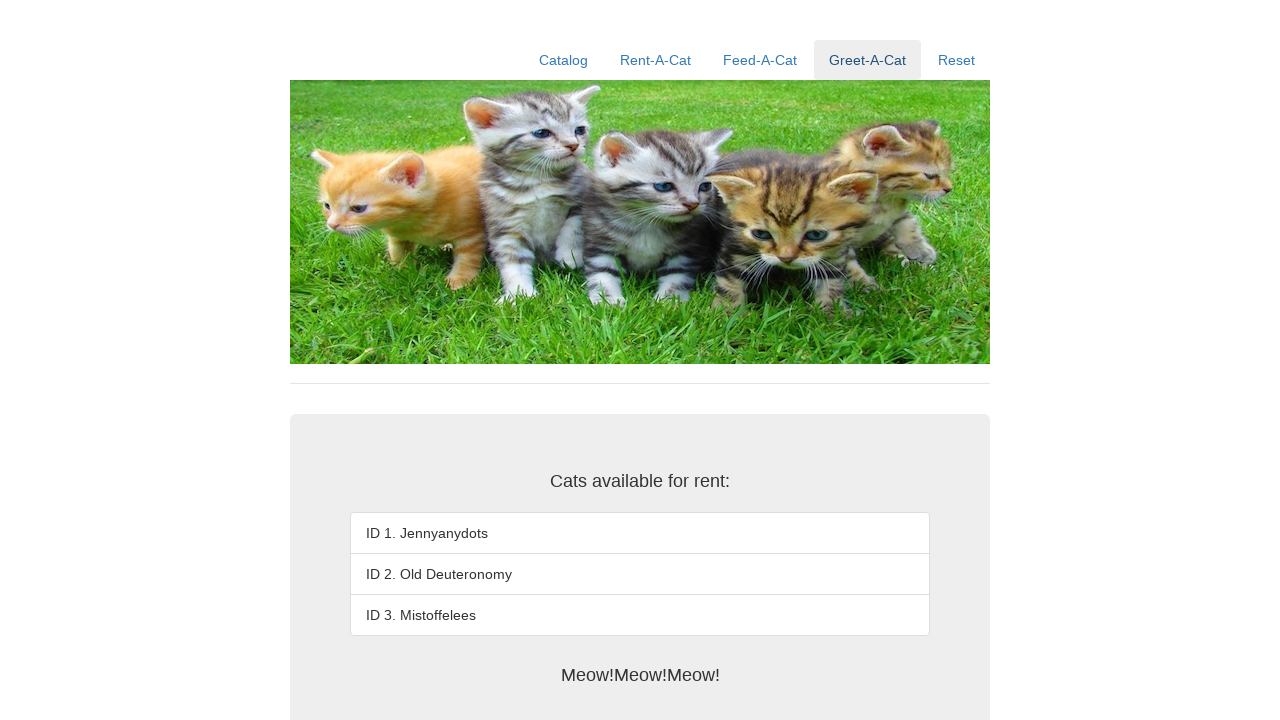